Alternative approach to handling new browser tabs by clicking a link and verifying the popup content matches expected text

Starting URL: https://the-internet.herokuapp.com/windows

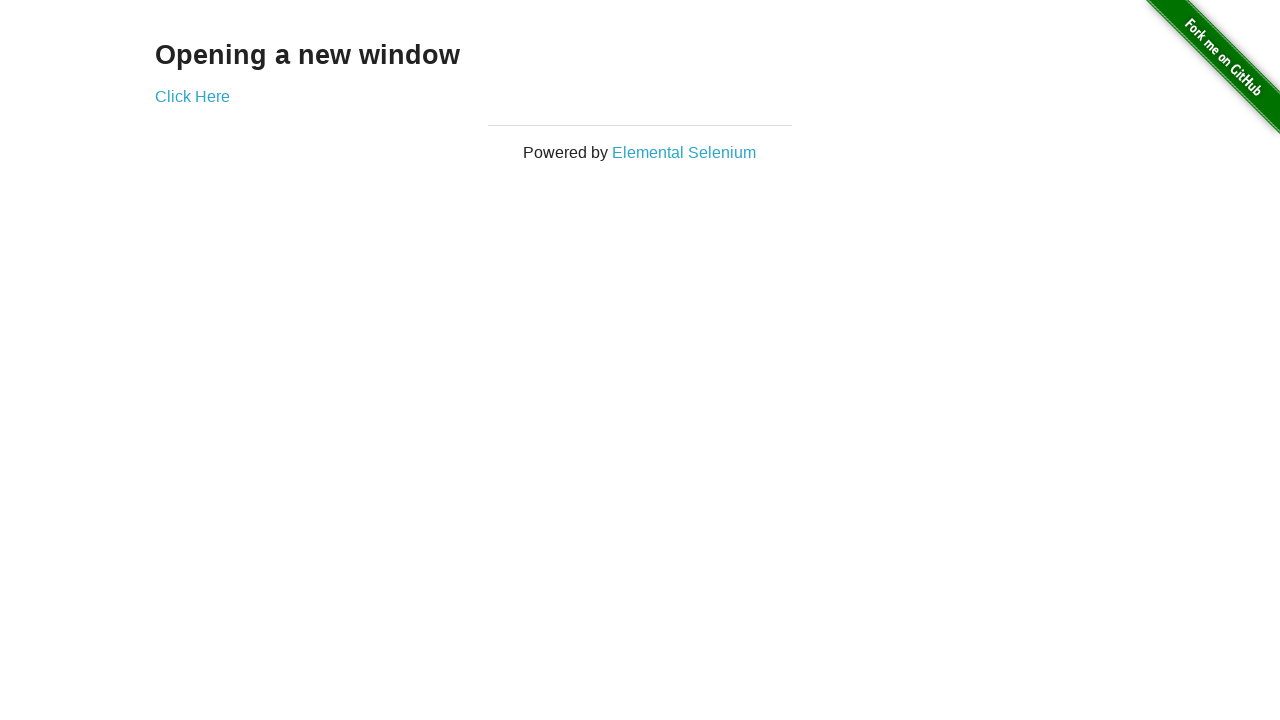

Clicked 'Click Here' link and new popup window opened at (192, 96) on xpath=//a[normalize-space()="Click Here"]
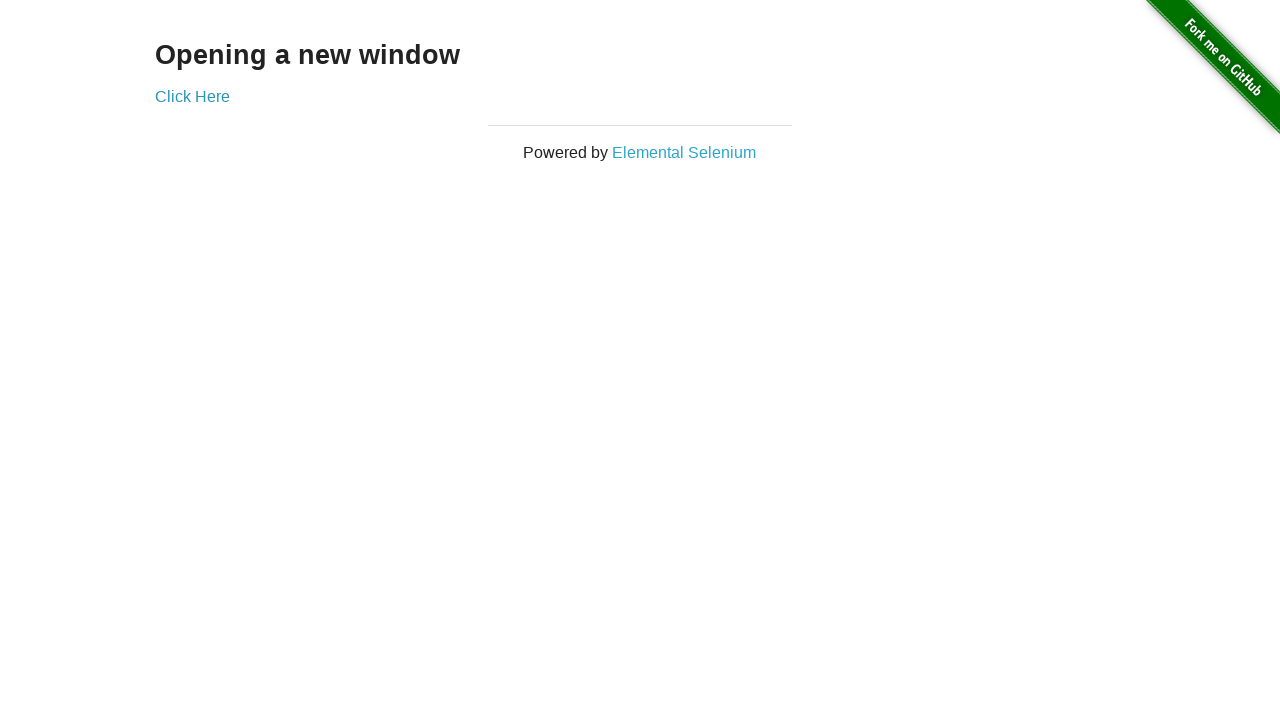

New popup page fully loaded
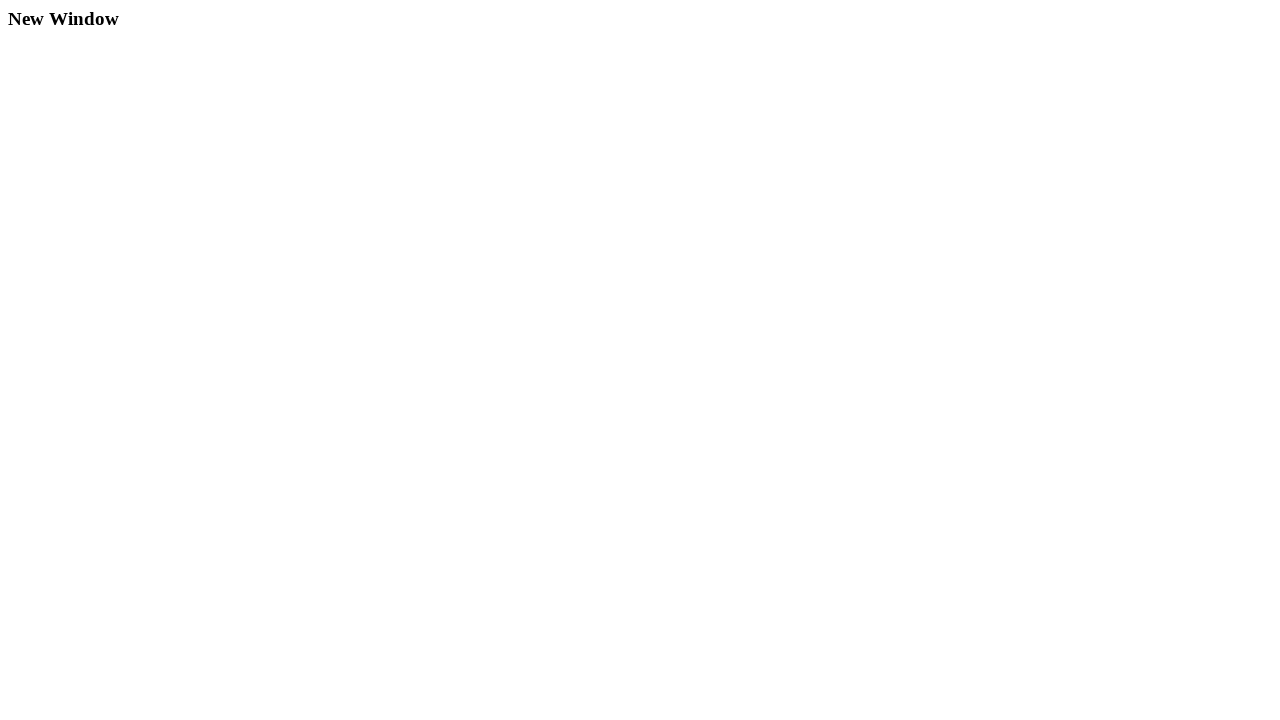

Verified popup contains heading text 'New Window'
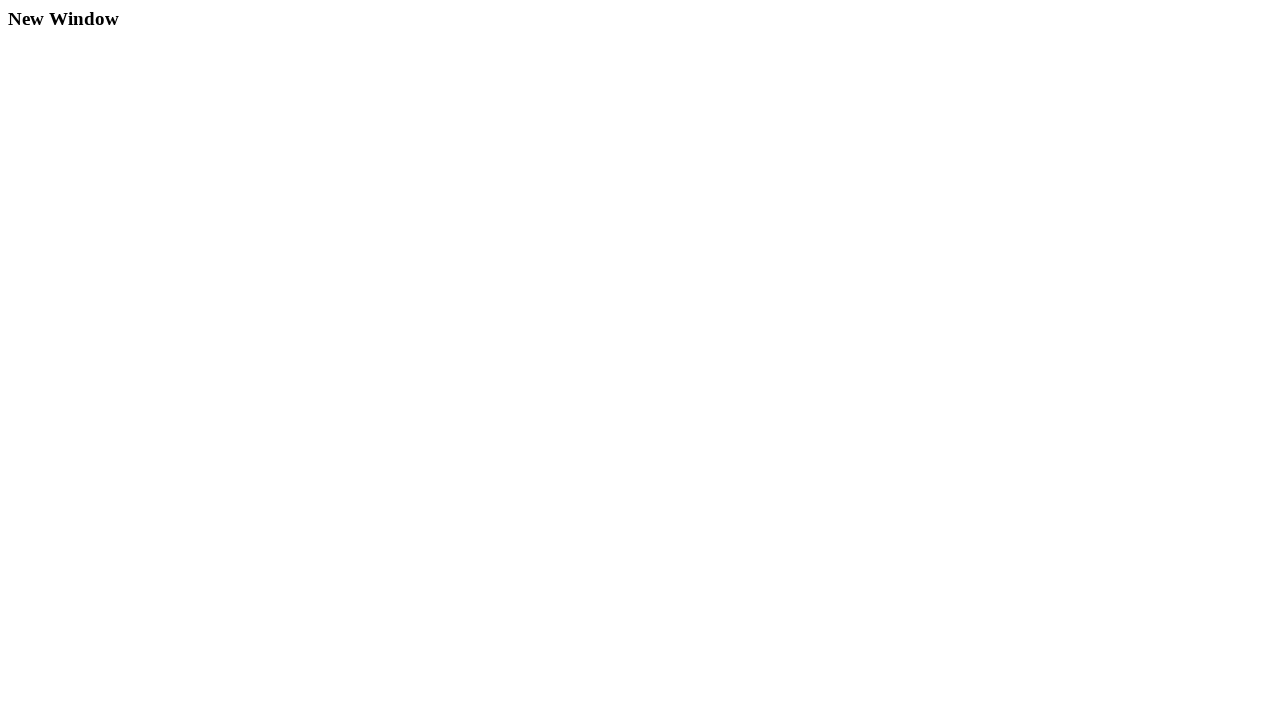

Retrieved text content from popup heading: 'New Window'
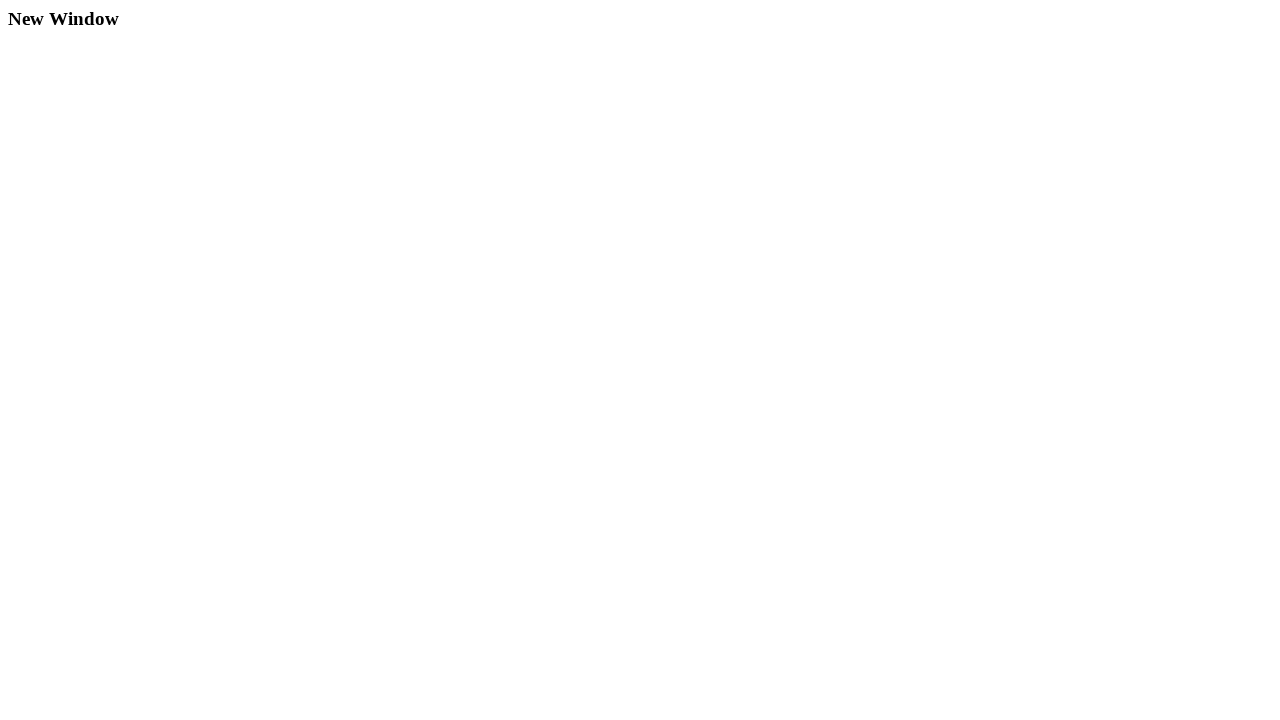

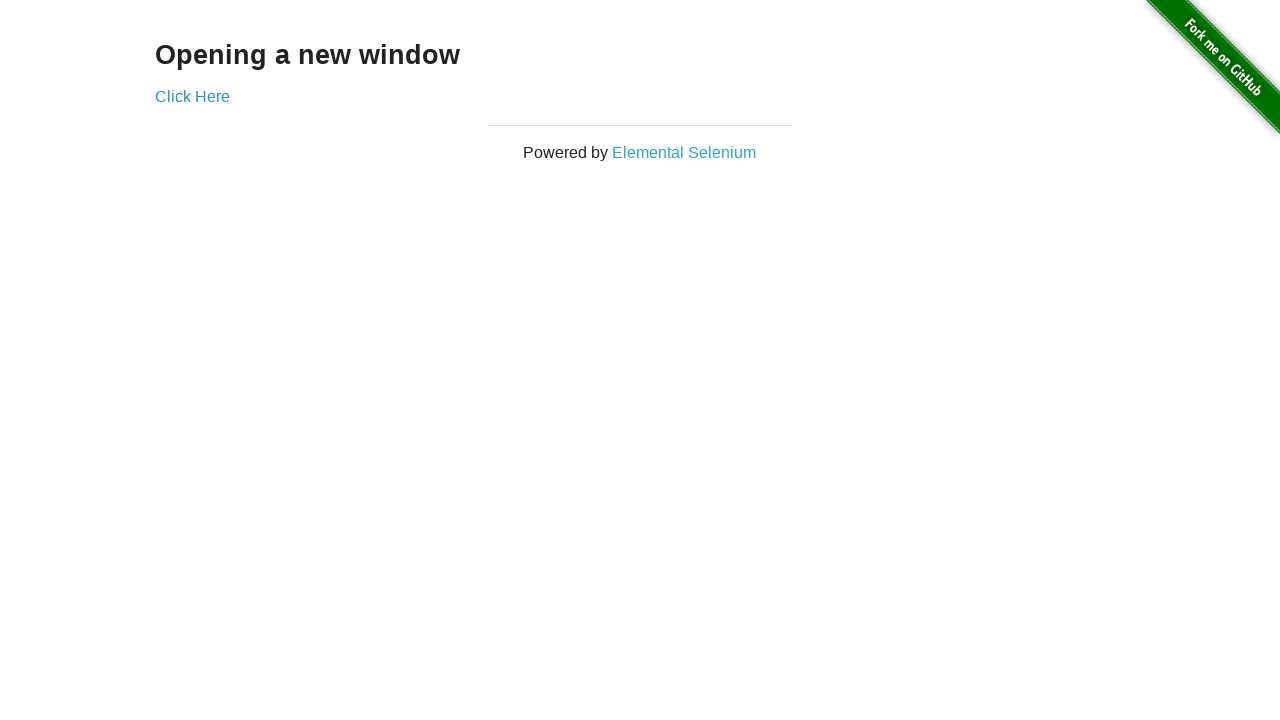